Tests browser prompt alert functionality by clicking a button to open a prompt dialog, entering text into it, accepting the dialog, and verifying the result message is displayed.

Starting URL: https://training-support.net/webelements/alerts

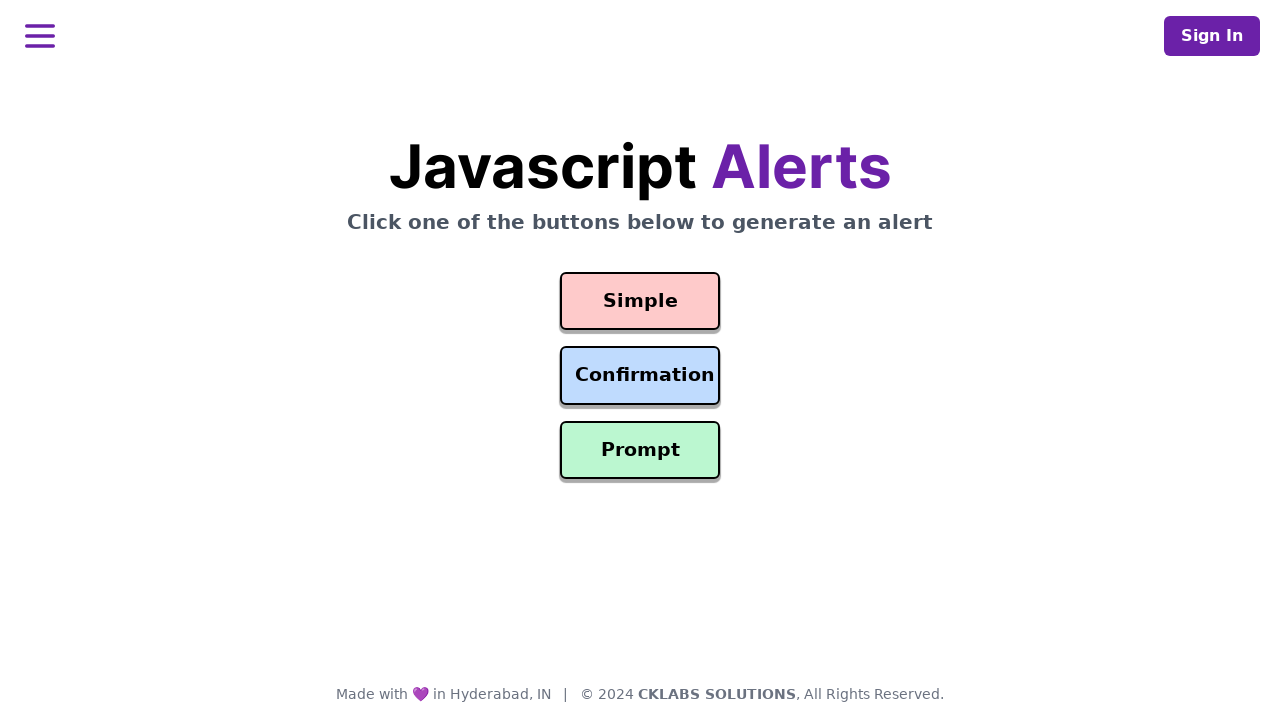

Retrieved and printed page title
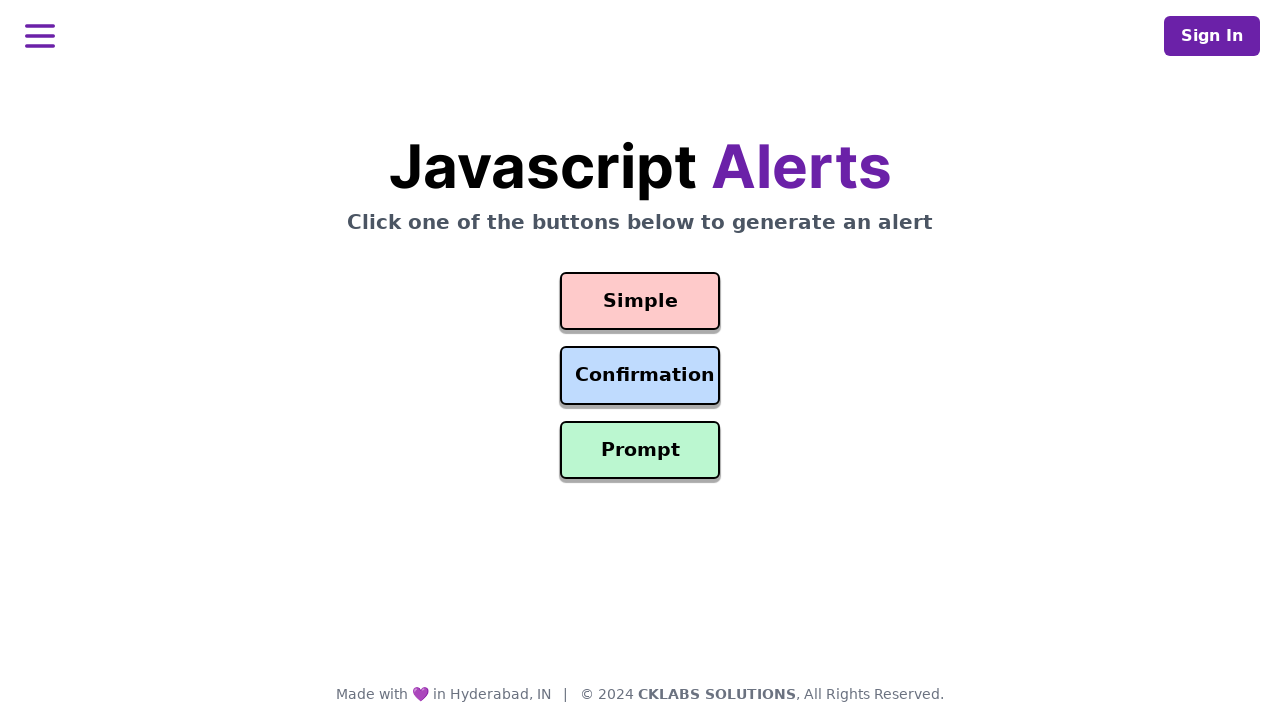

Clicked prompt button to open alert dialog at (640, 450) on #prompt
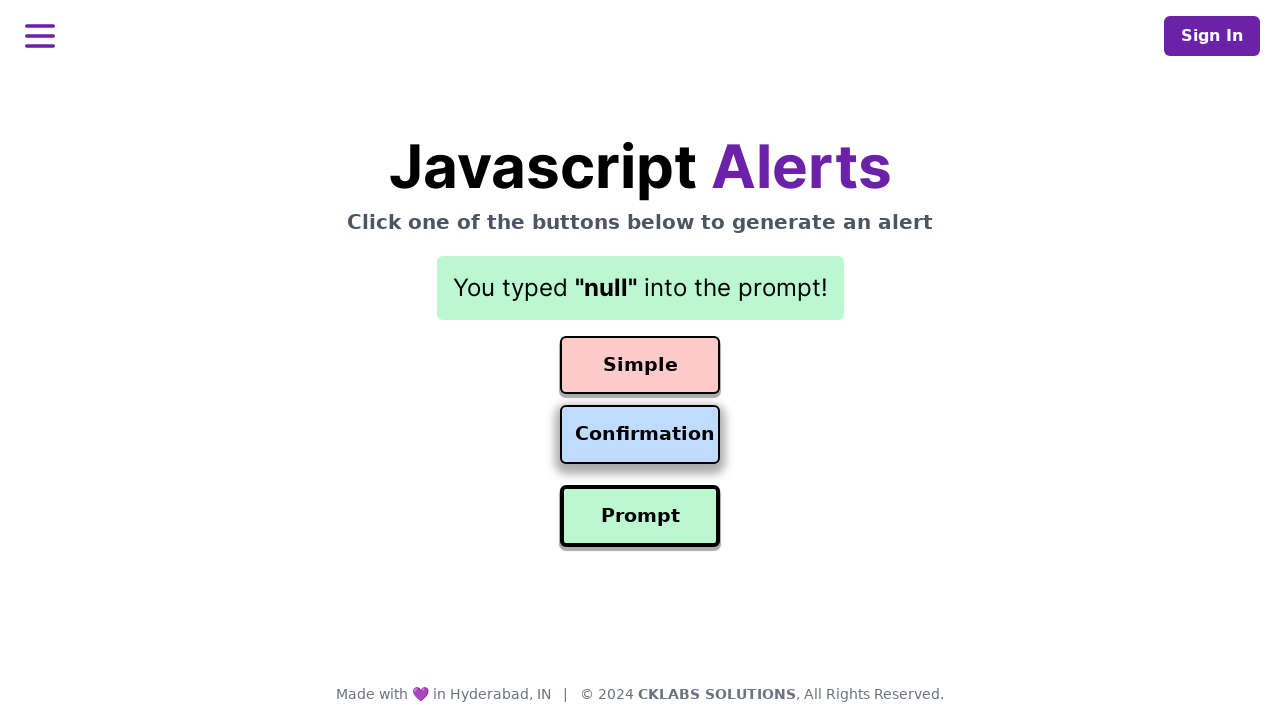

Registered dialog handler to accept prompts with 'Awesome!' text
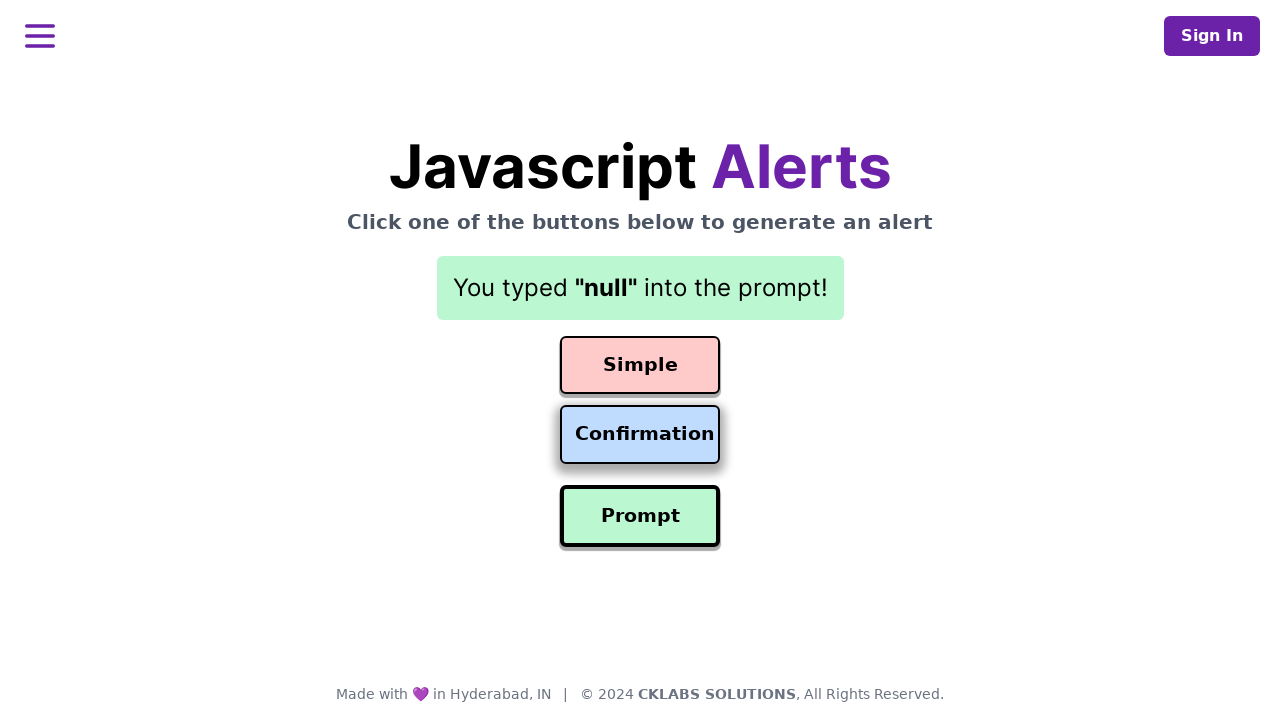

Clicked prompt button again to trigger dialog with handler at (640, 516) on #prompt
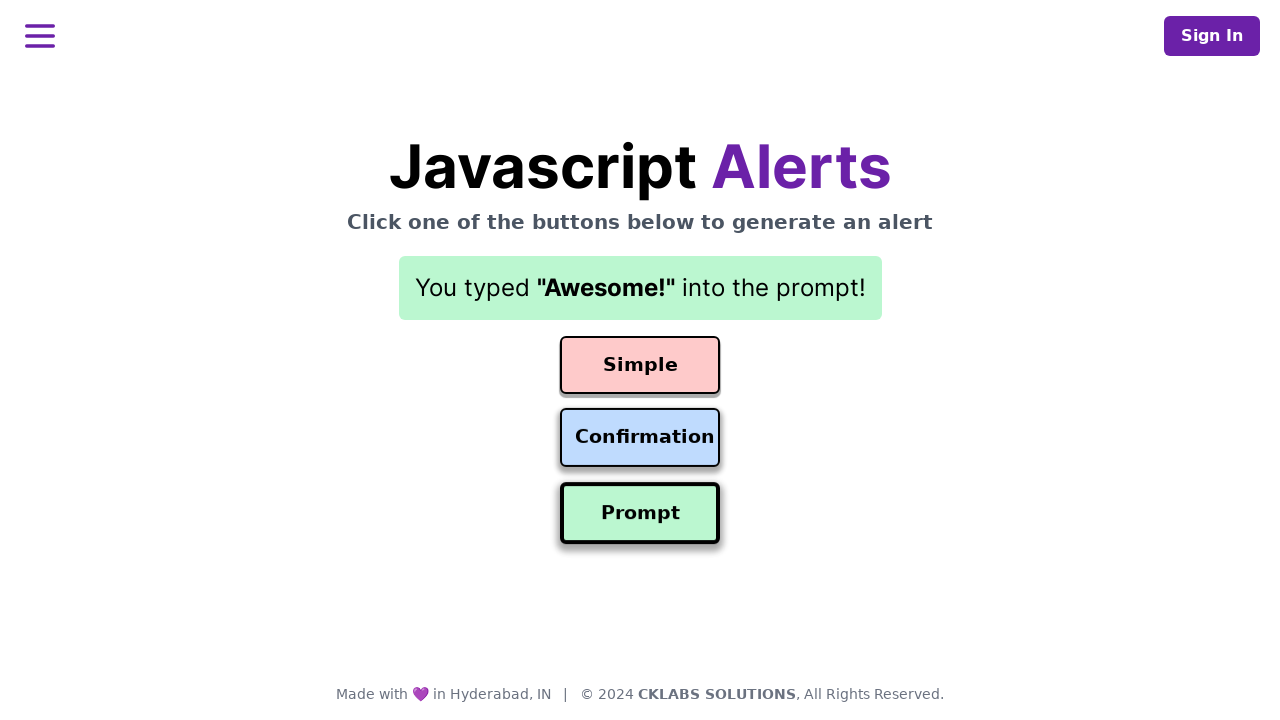

Waited 1000ms for dialog interaction to complete
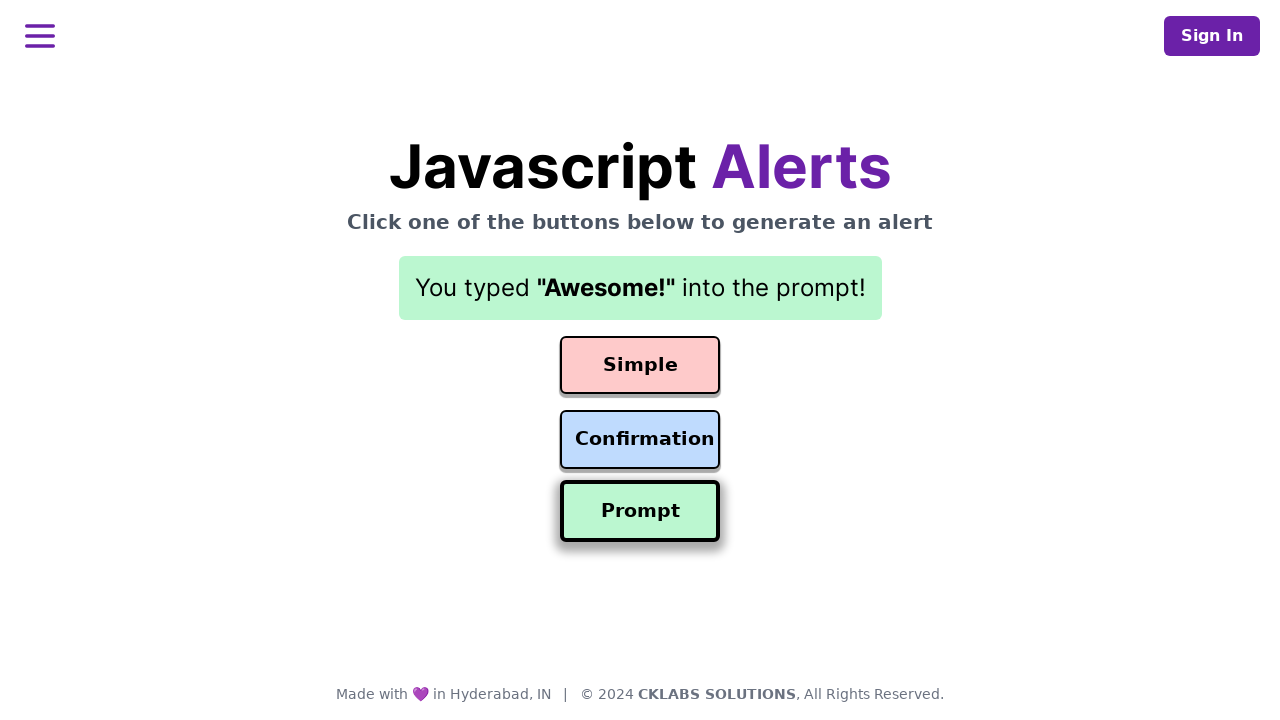

Retrieved and printed result message from alert interaction
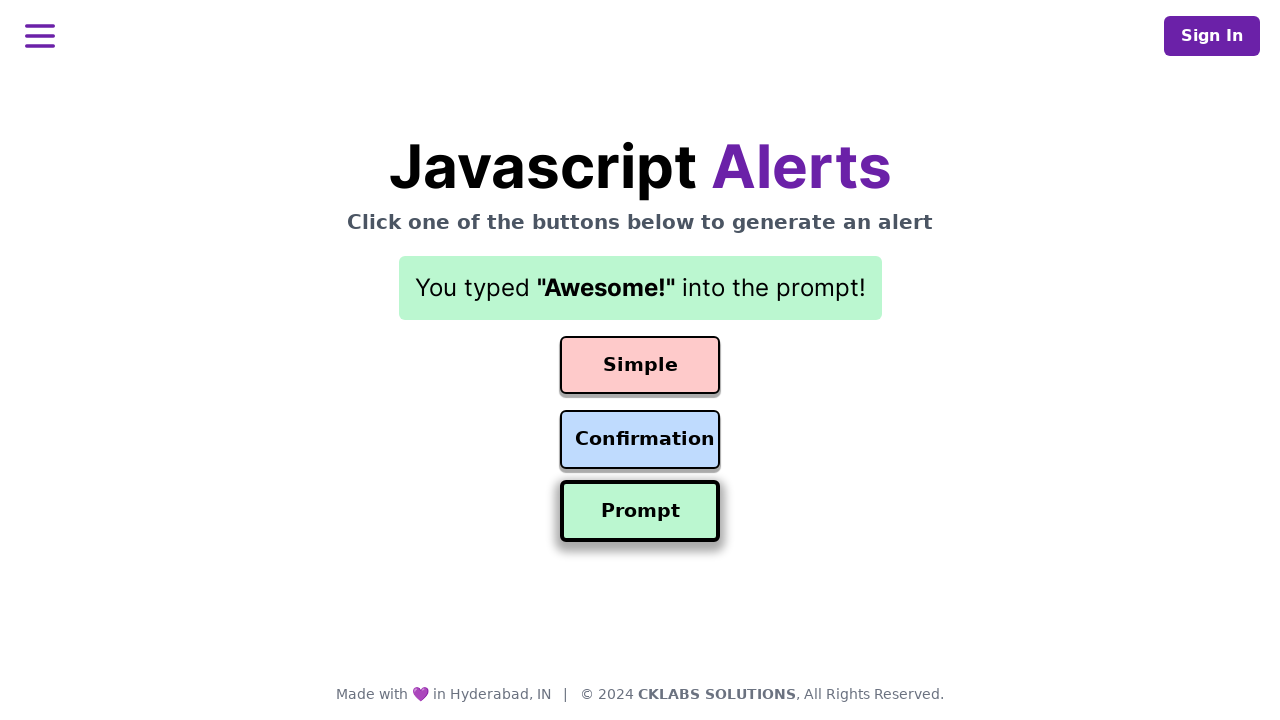

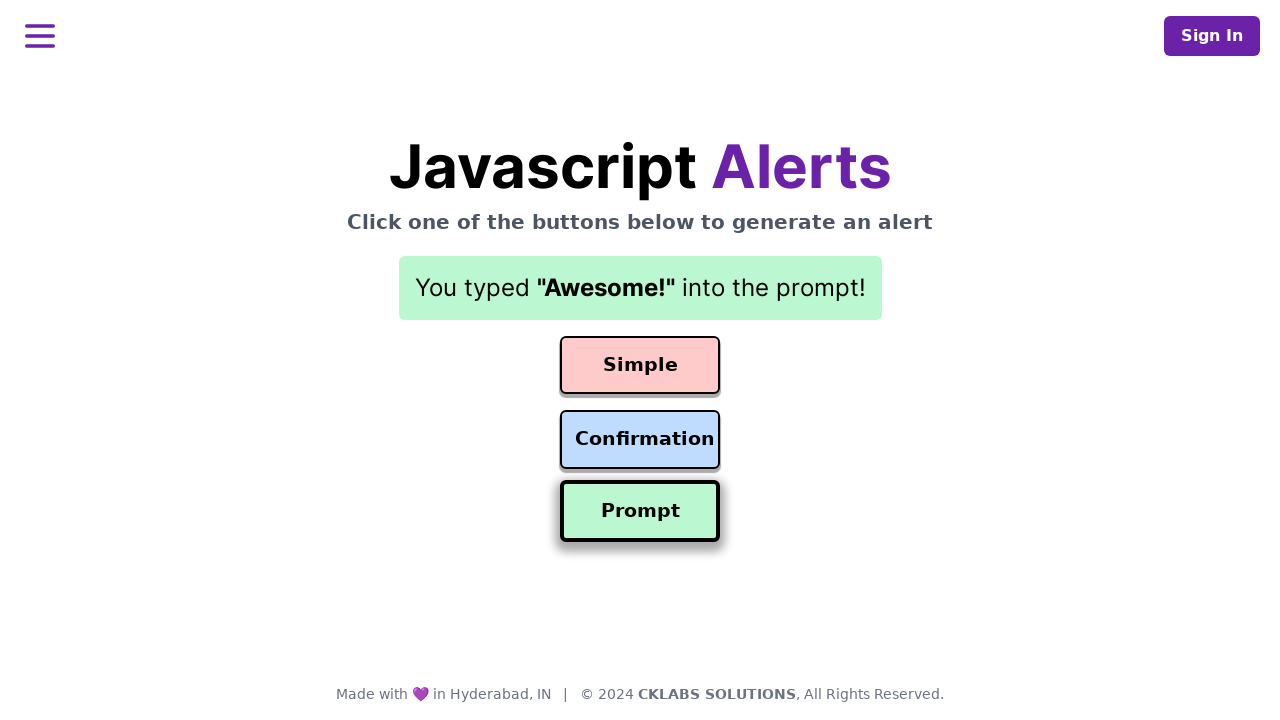